Tests the Python.org website search functionality by entering a search query and submitting the form

Starting URL: https://www.python.org

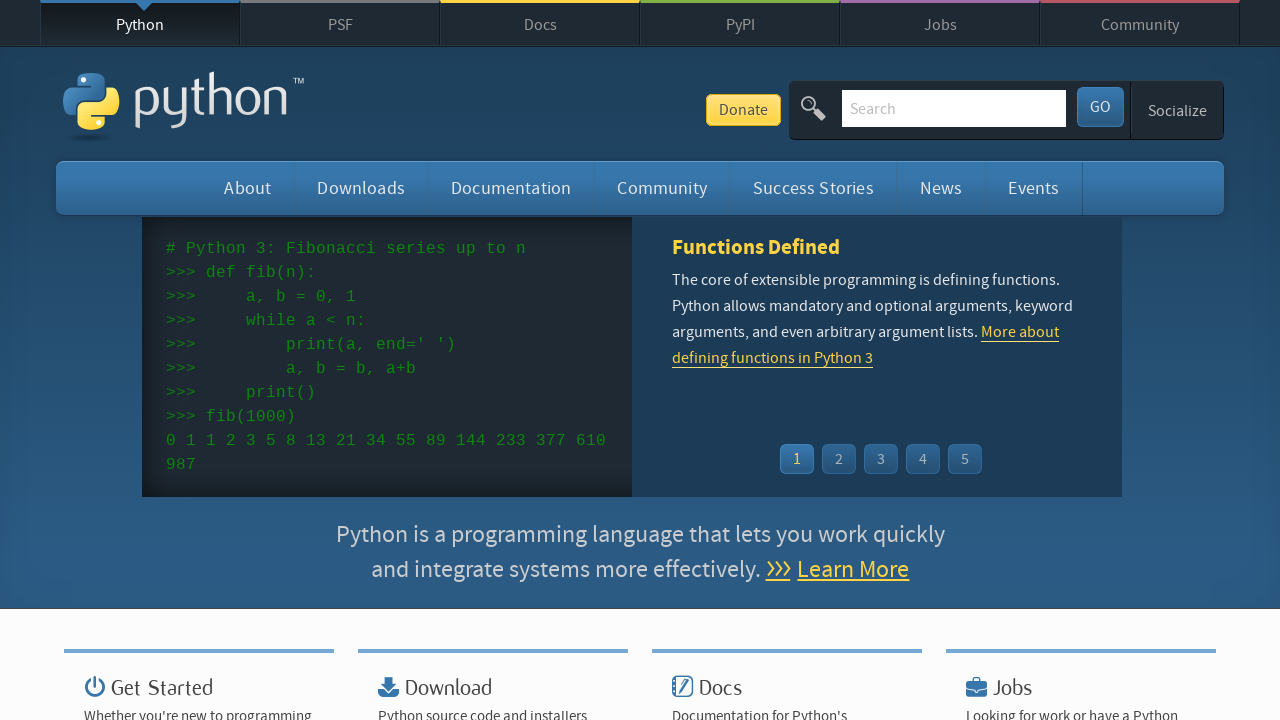

Filled search box with 'selenium' on input[name='q']
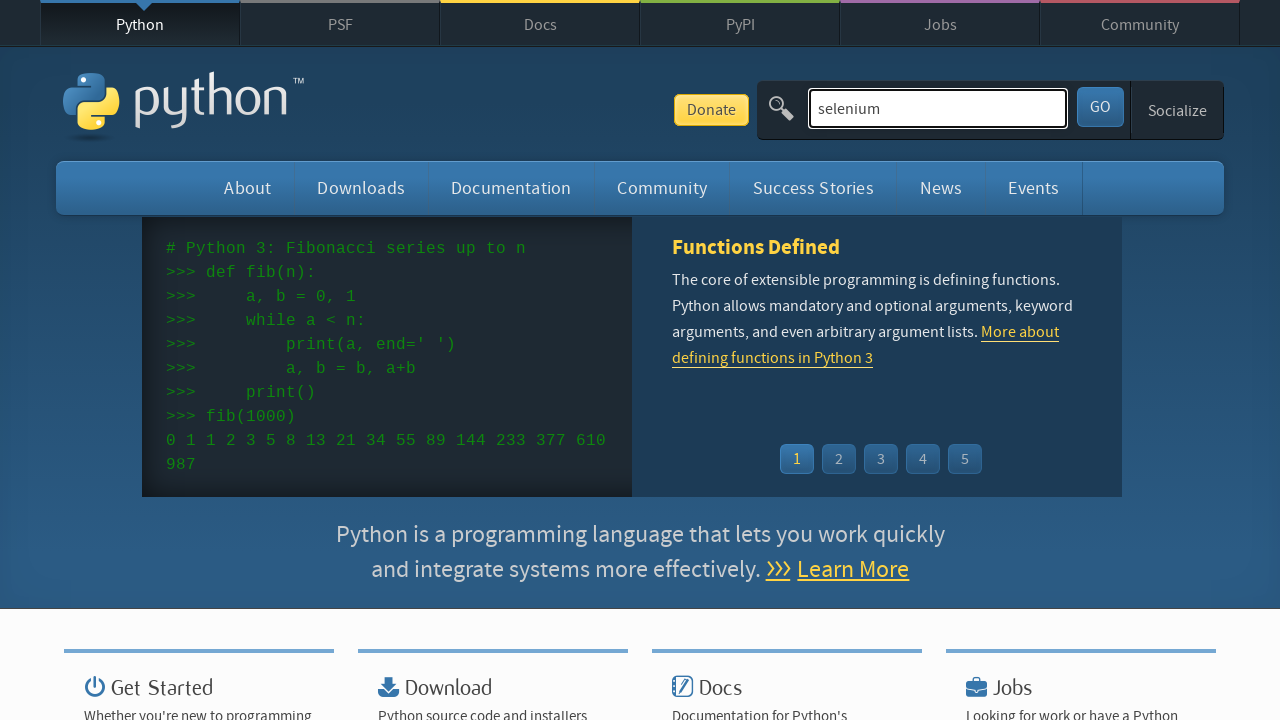

Pressed Enter to submit search query on input[name='q']
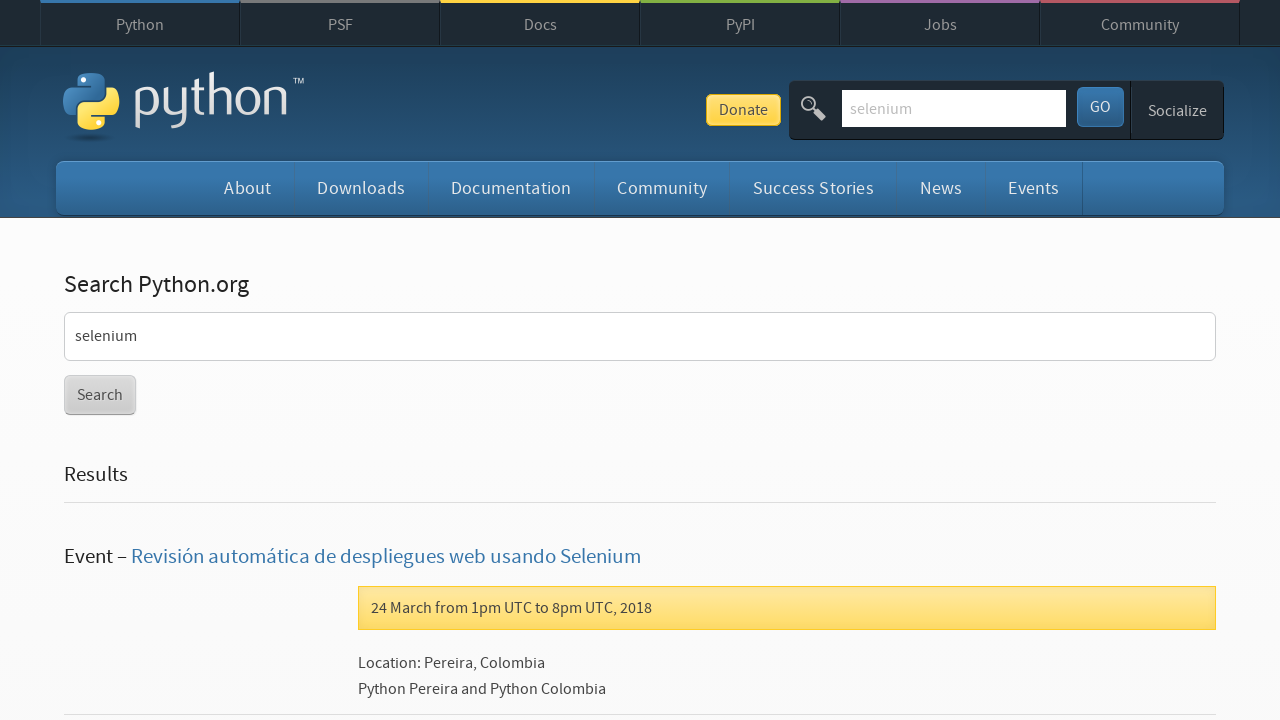

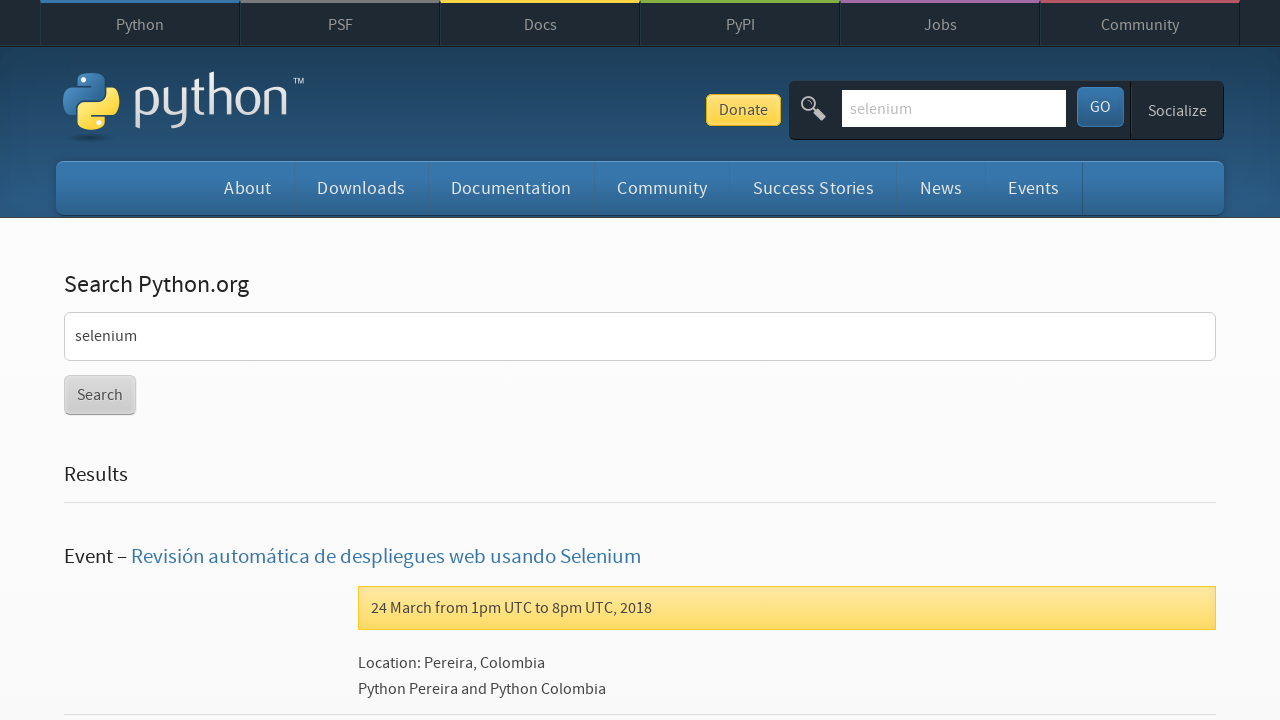